Tests JavaScript alert handling by triggering an alert and accepting it

Starting URL: https://the-internet.herokuapp.com/javascript_alerts

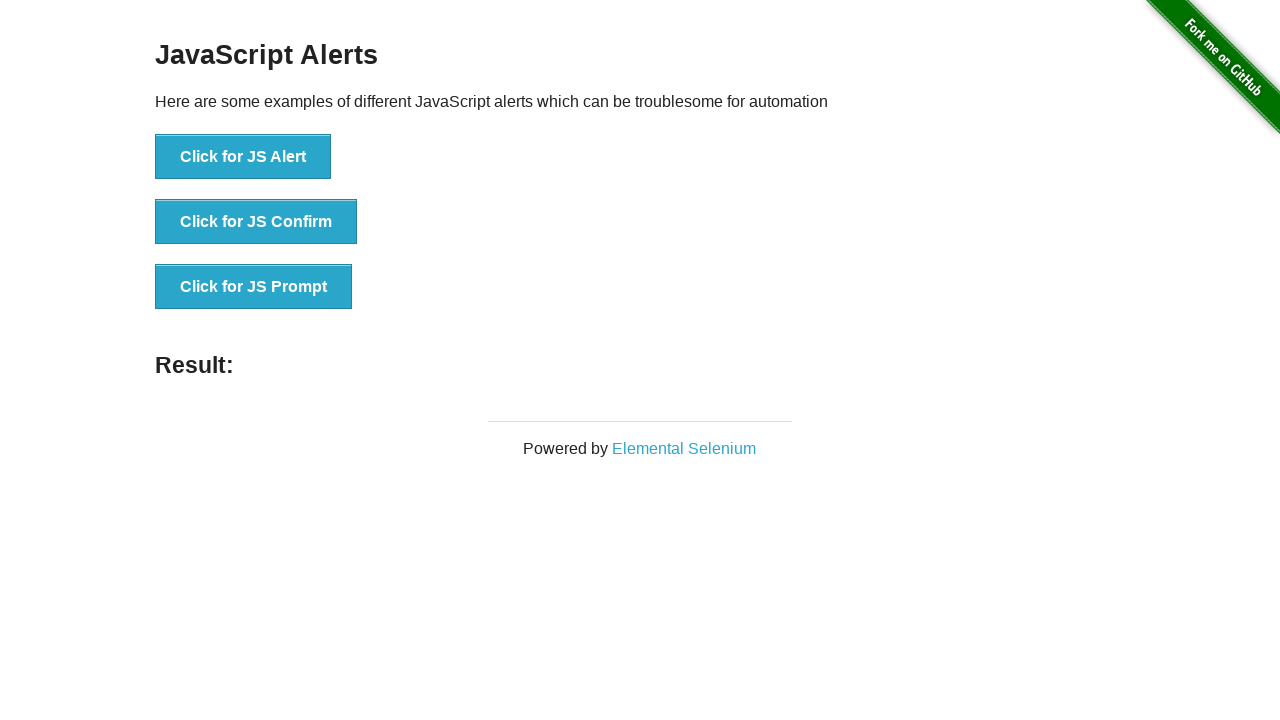

Clicked button to trigger JavaScript alert at (243, 157) on xpath=//button[contains(text(),'Click for JS Alert')]
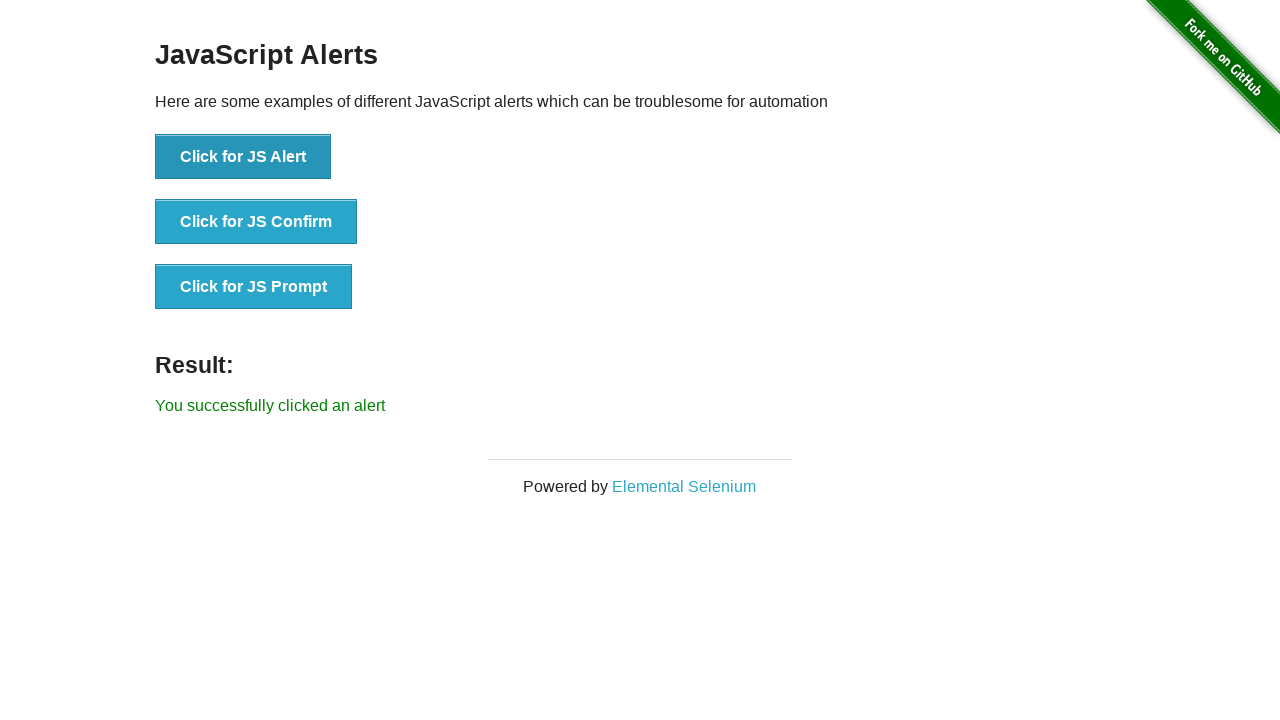

Set up dialog handler to accept alerts
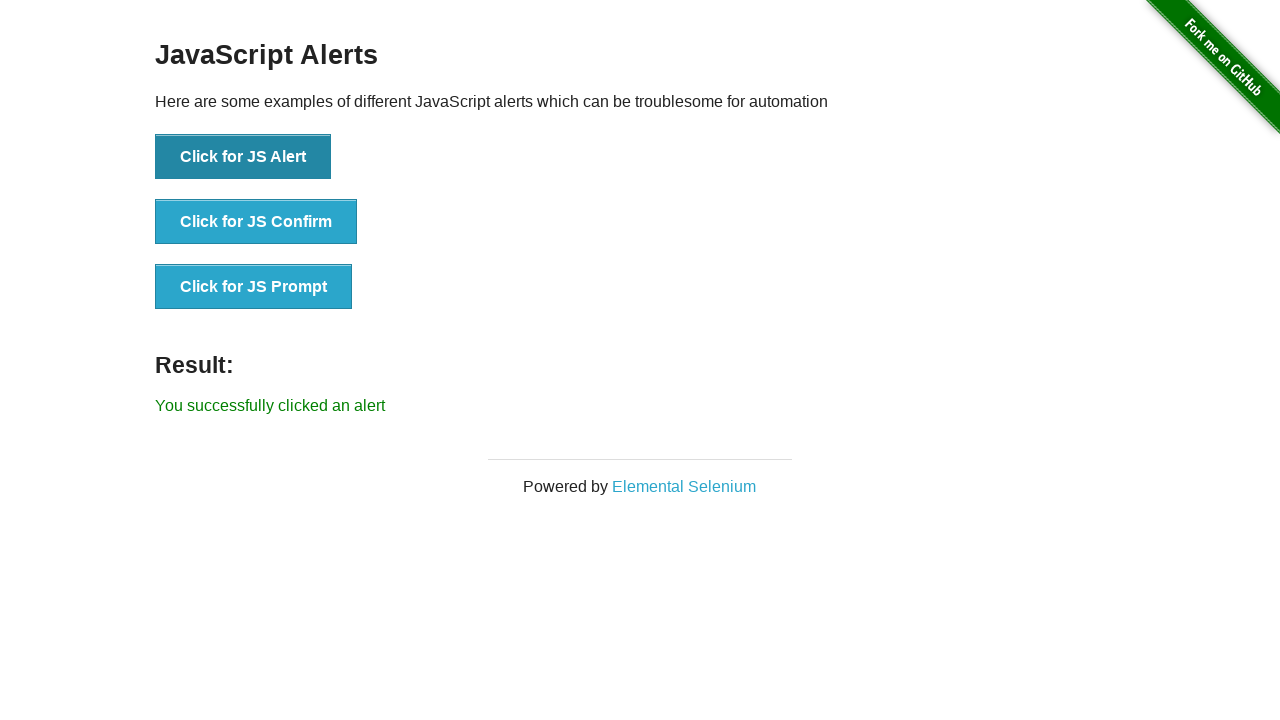

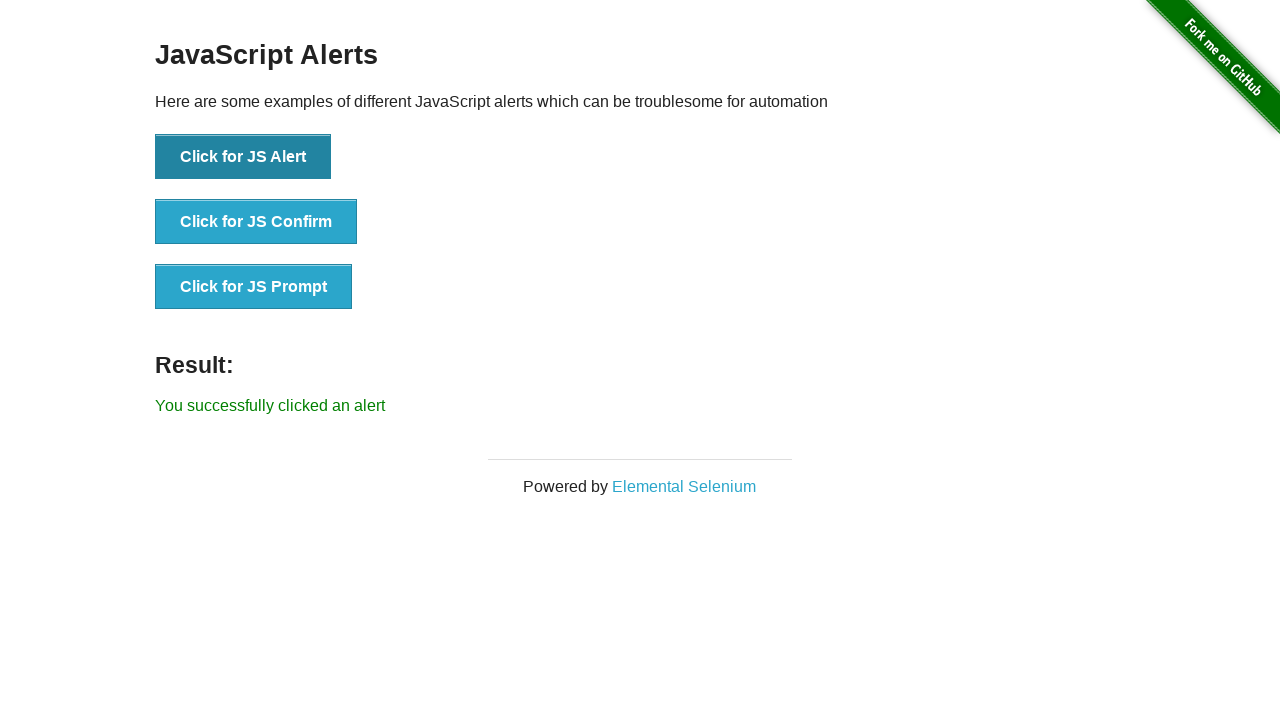